Tests that the main header and smaller headers on the dropdown page display the correct text

Starting URL: https://loopcamp.vercel.app/dropdown.html

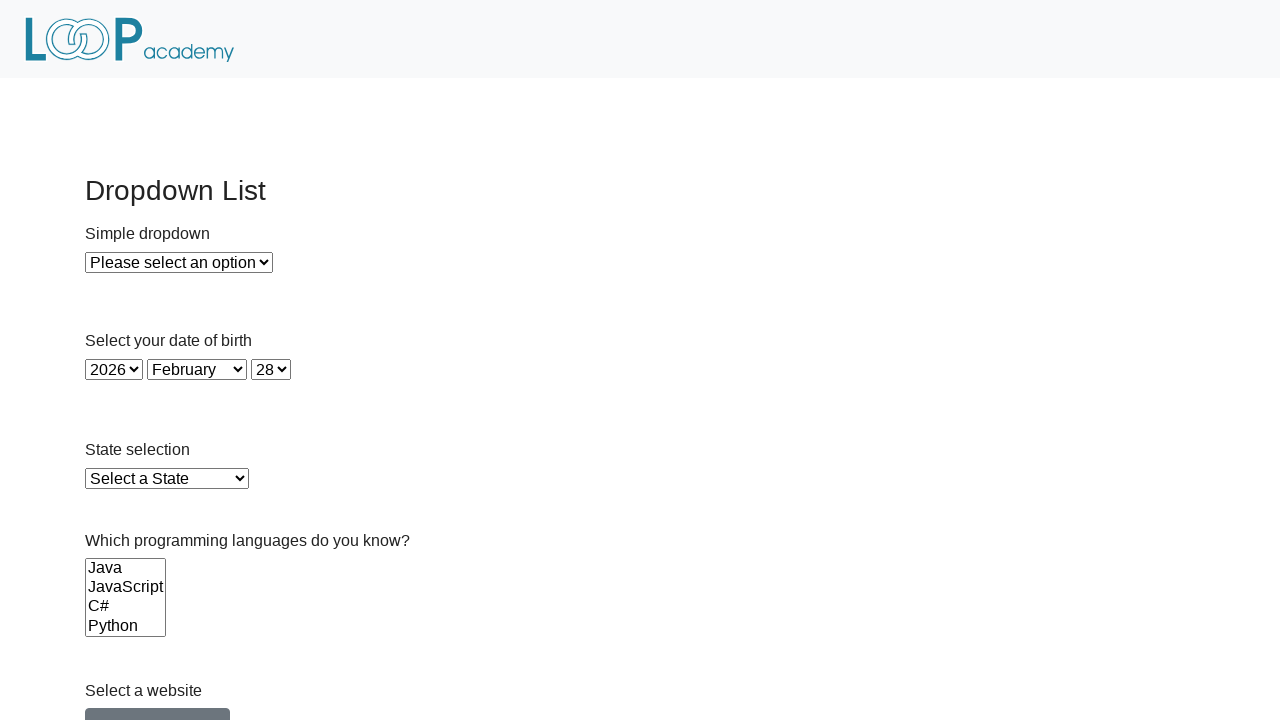

Navigated to dropdown page
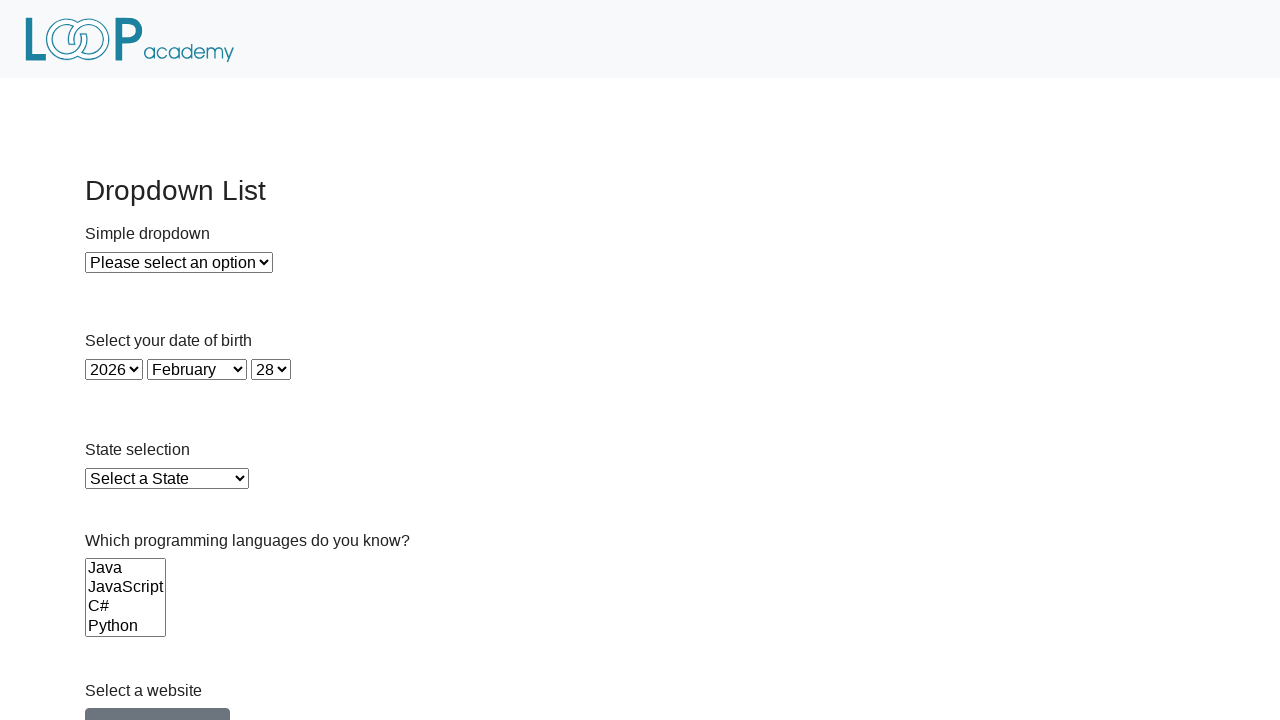

Main header (h3) is visible on page
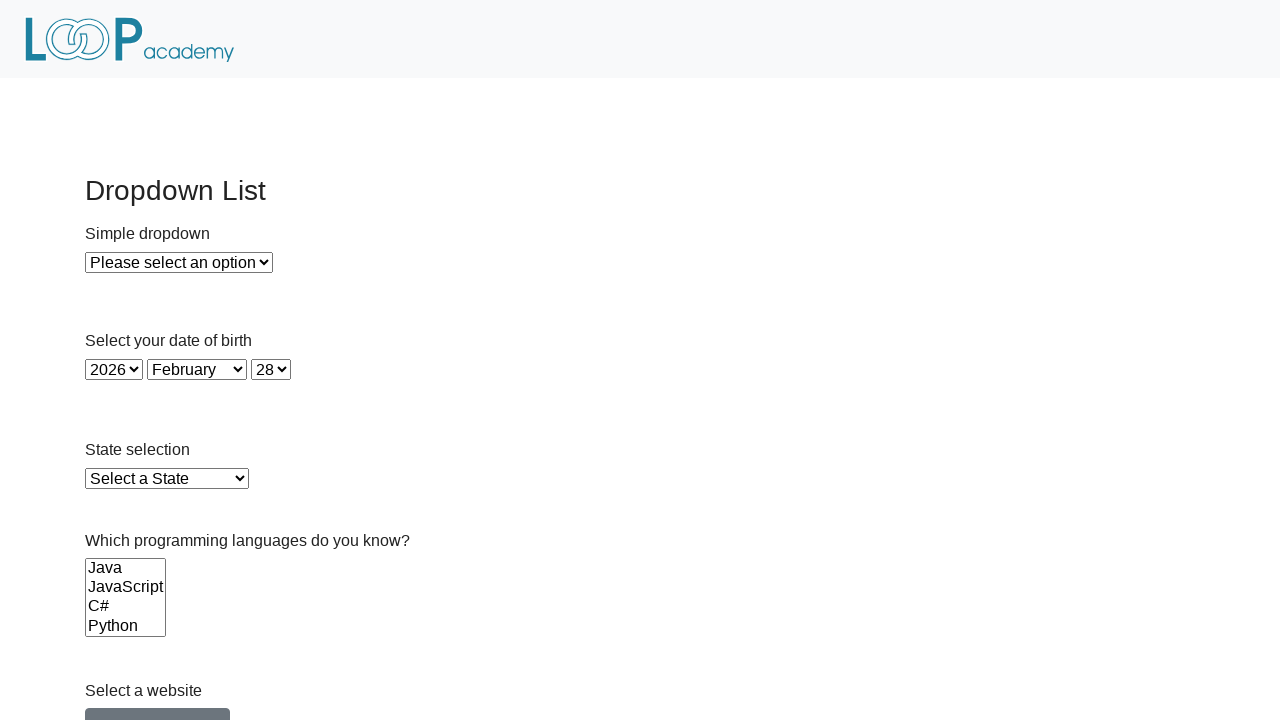

Located main header element
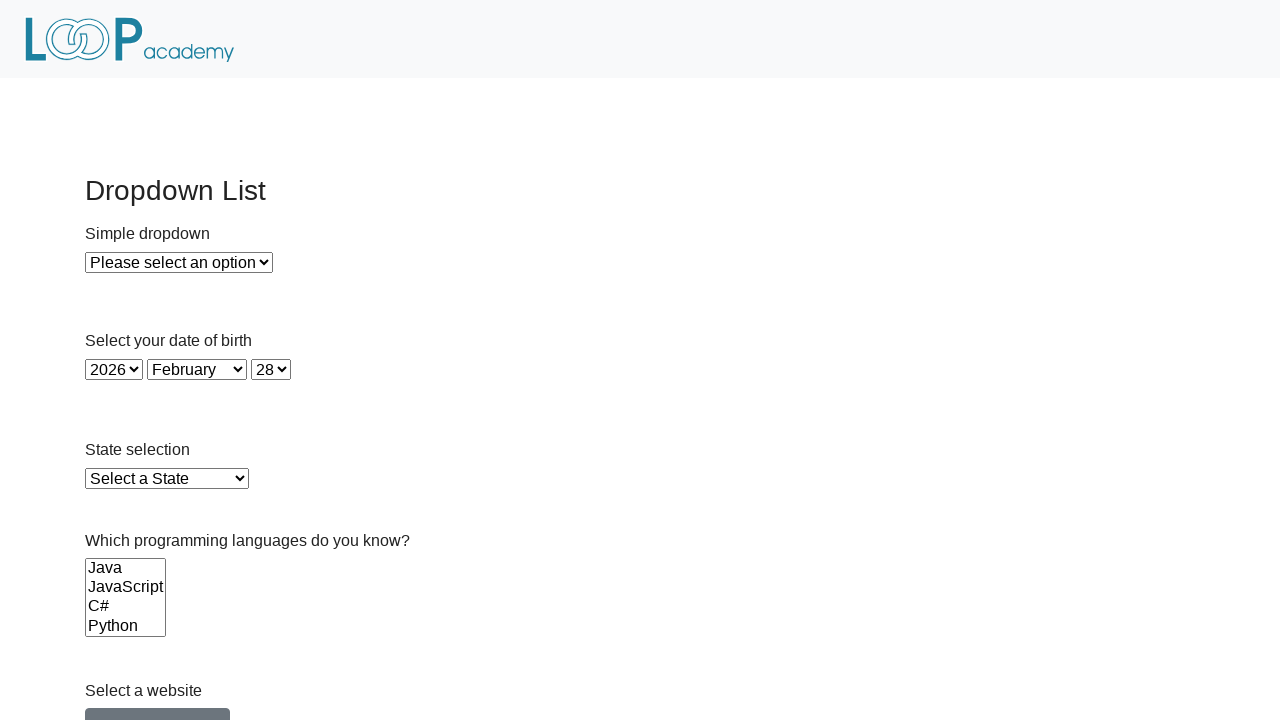

Verified main header displays 'Dropdown List'
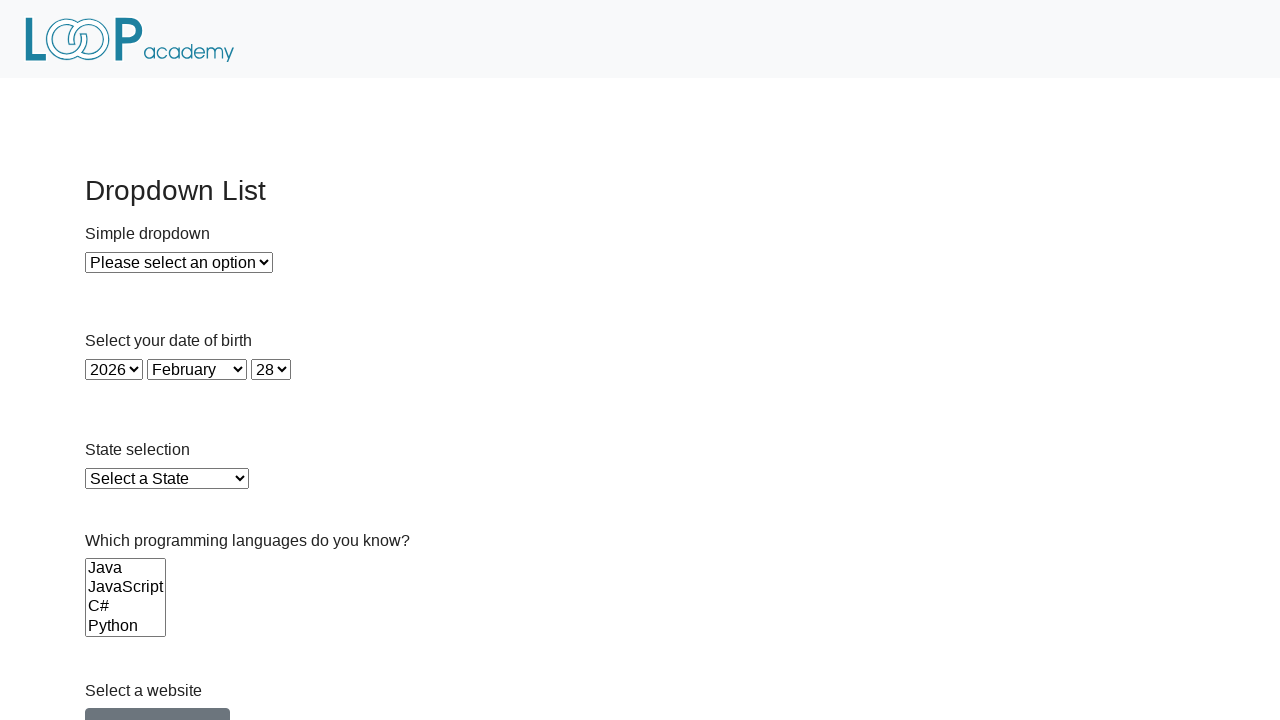

Located all smaller headers (h6 elements)
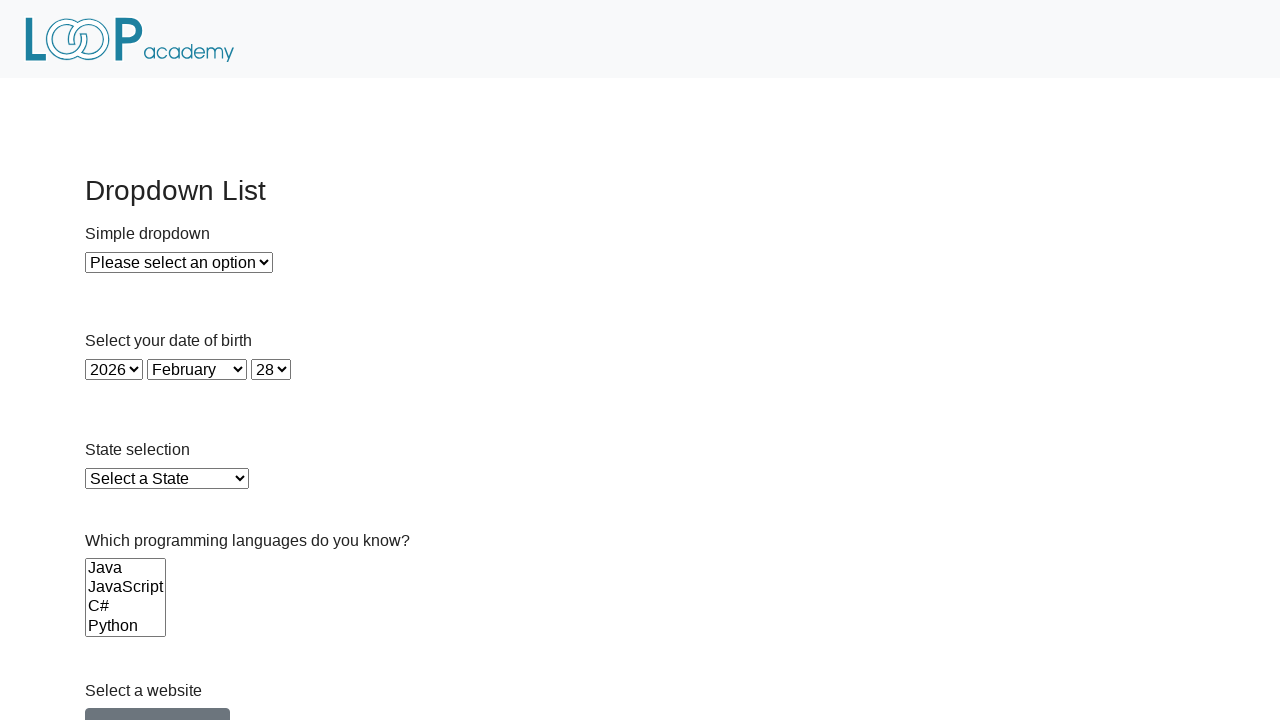

Verified smaller header 1 displays 'Simple dropdown'
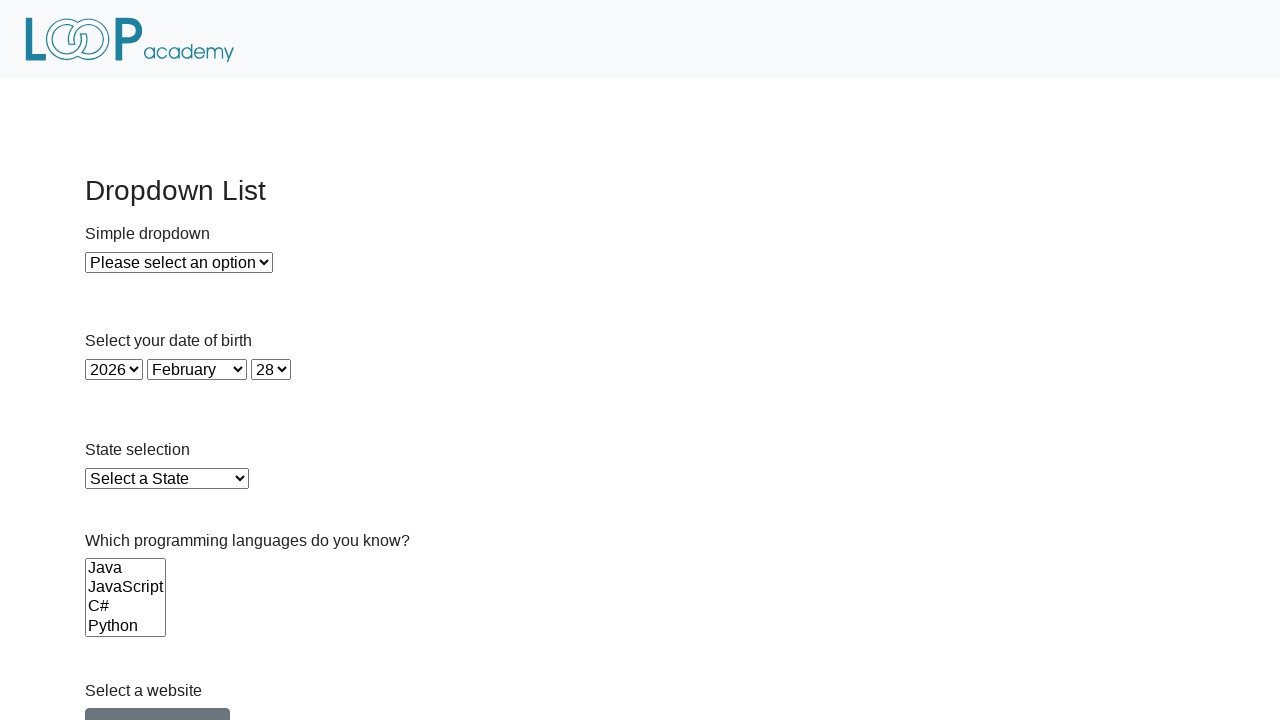

Verified smaller header 2 displays 'Select your date of birth'
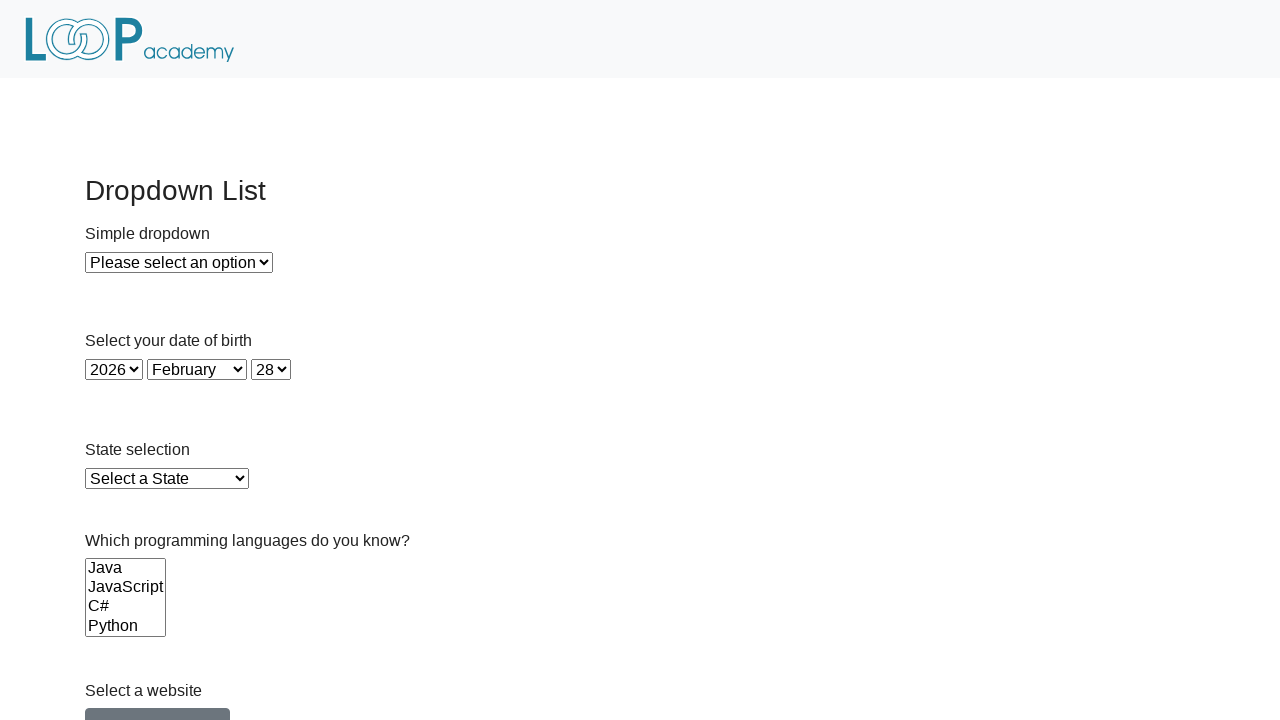

Verified smaller header 3 displays 'State selection'
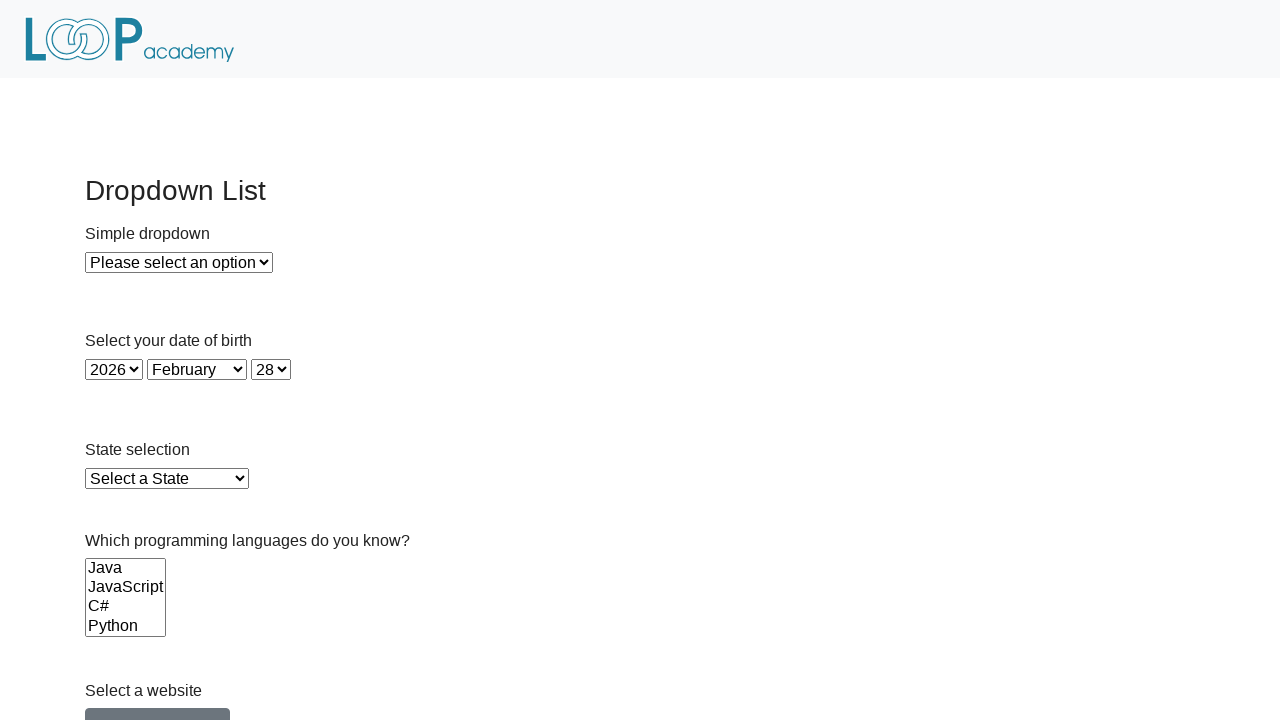

Verified smaller header 4 displays 'Which programming languages do you know?'
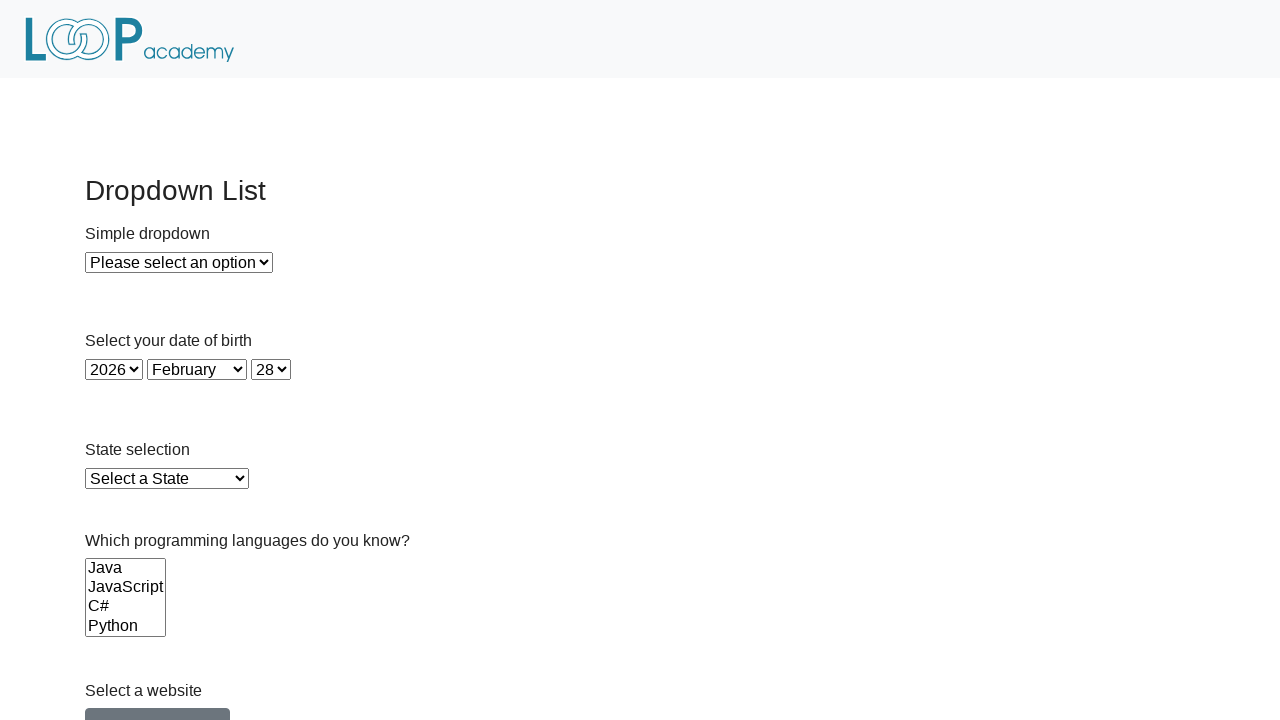

Verified smaller header 5 displays 'Select a website'
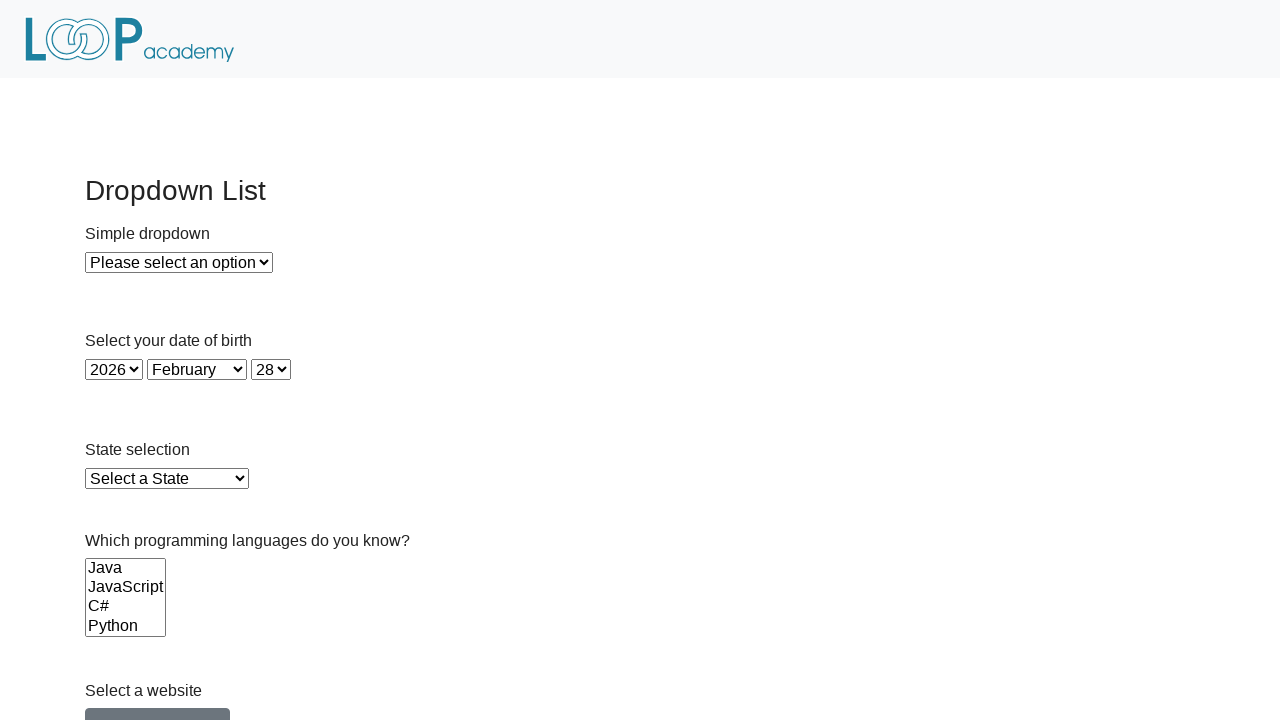

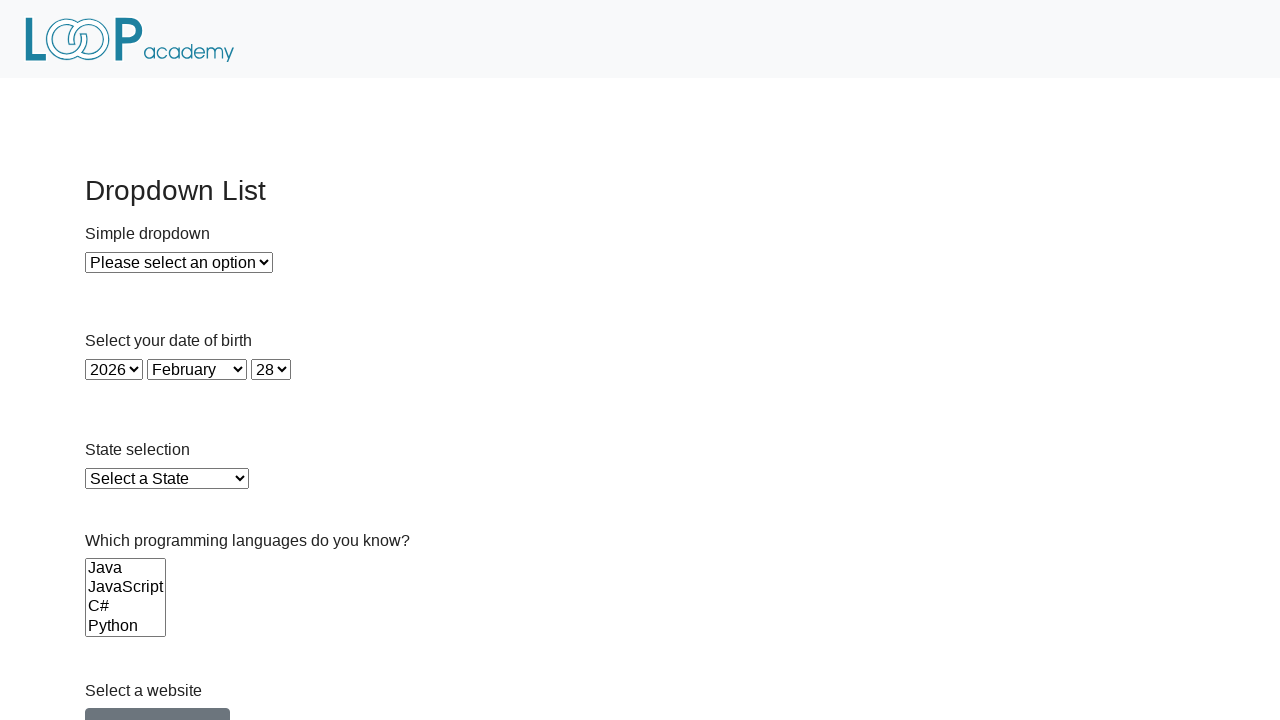